Tests a prompt dialog by entering text and accepting it

Starting URL: https://demoqa.com/alerts

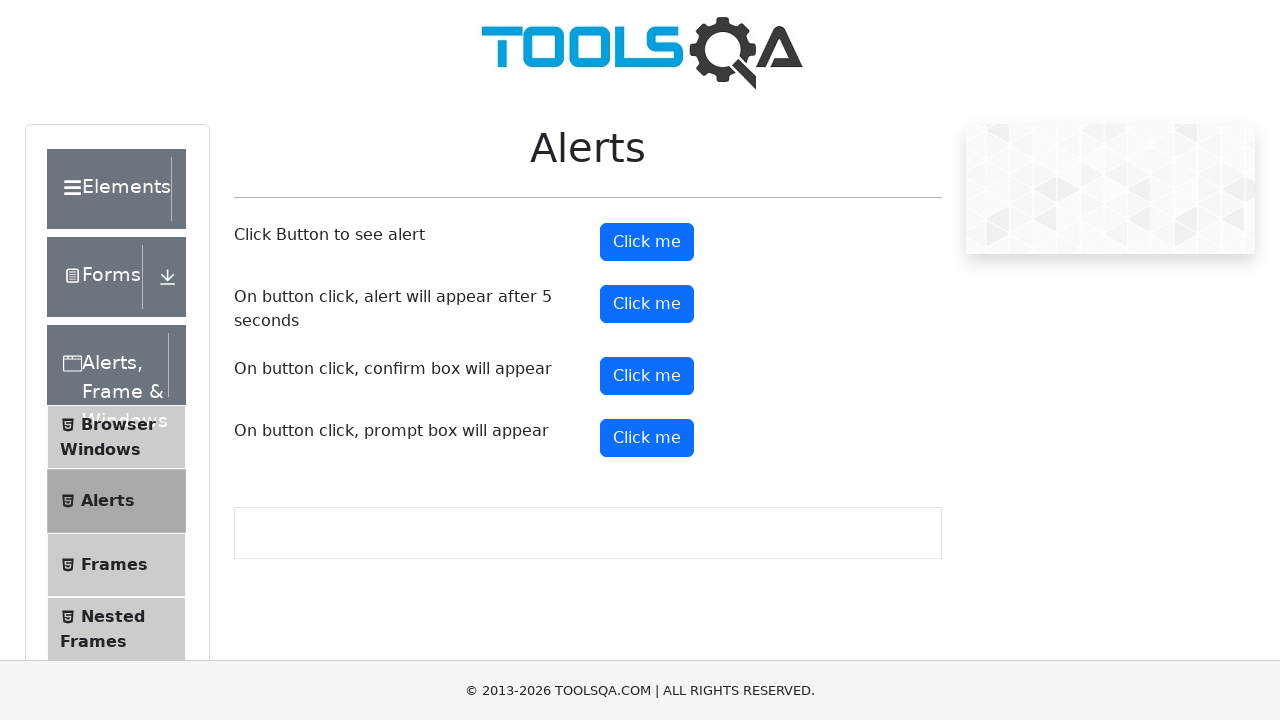

Scrolled down using arrow key
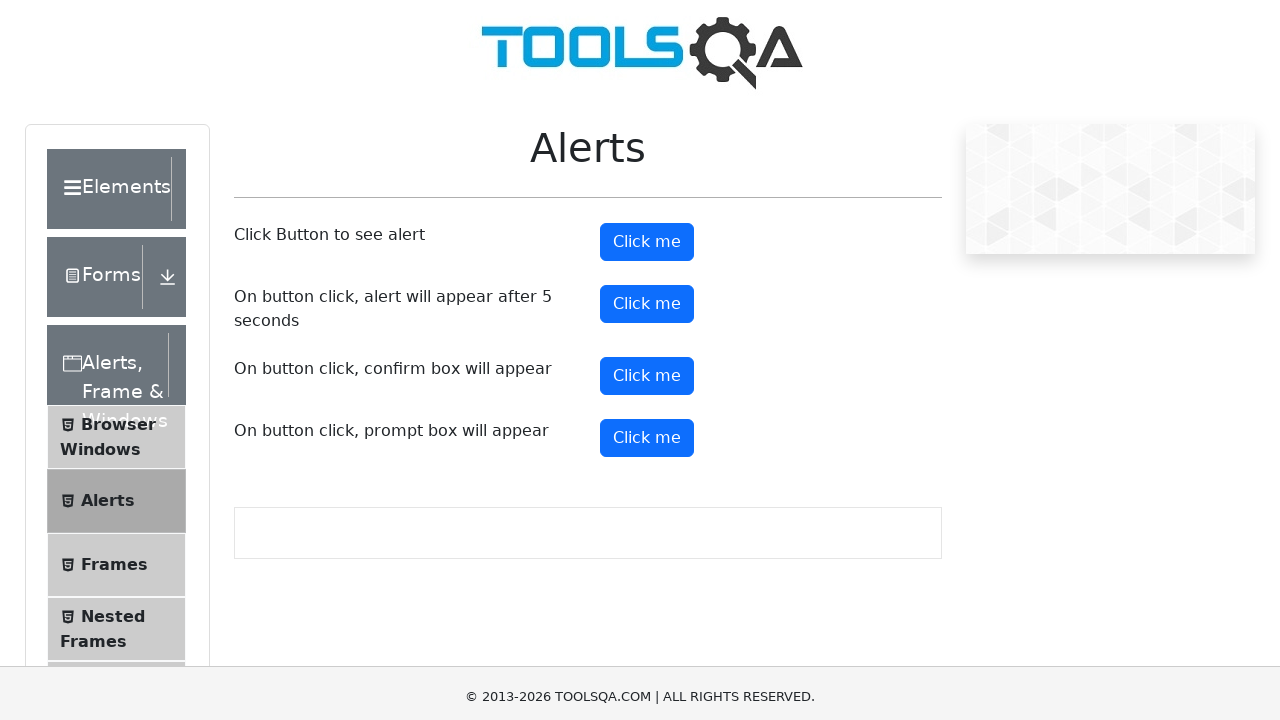

Scrolled down using arrow key
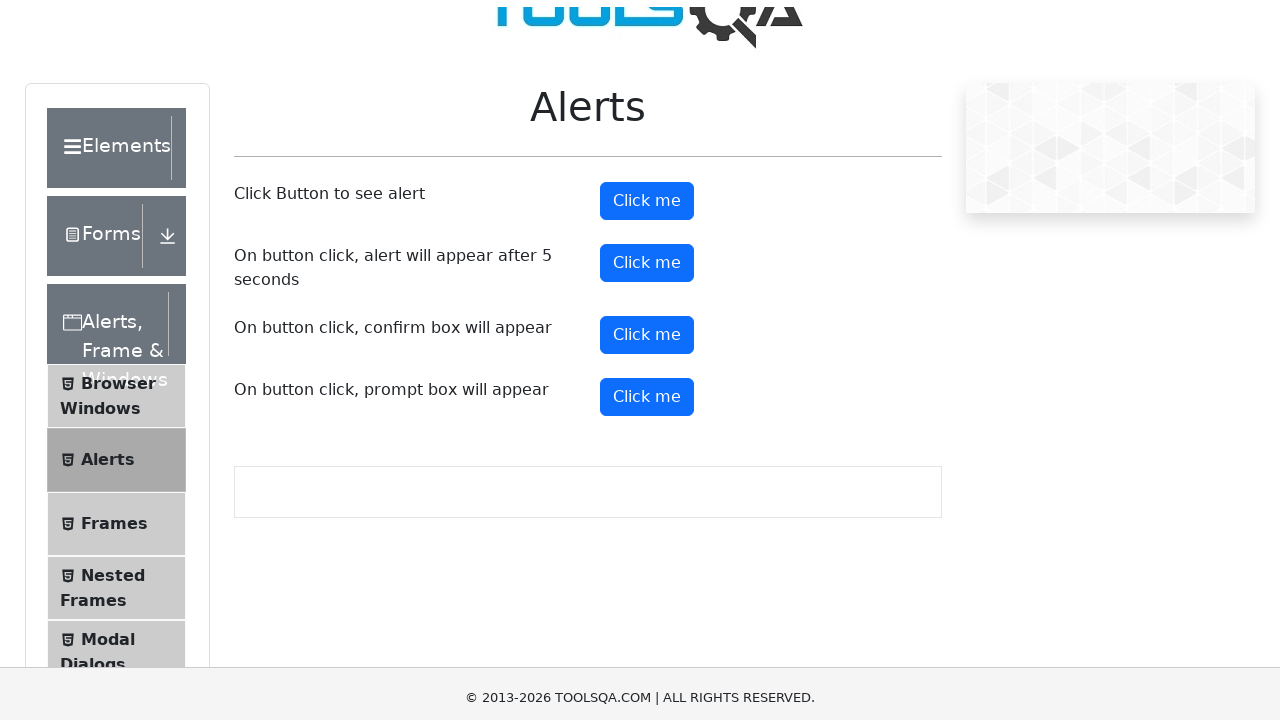

Scrolled down using arrow key
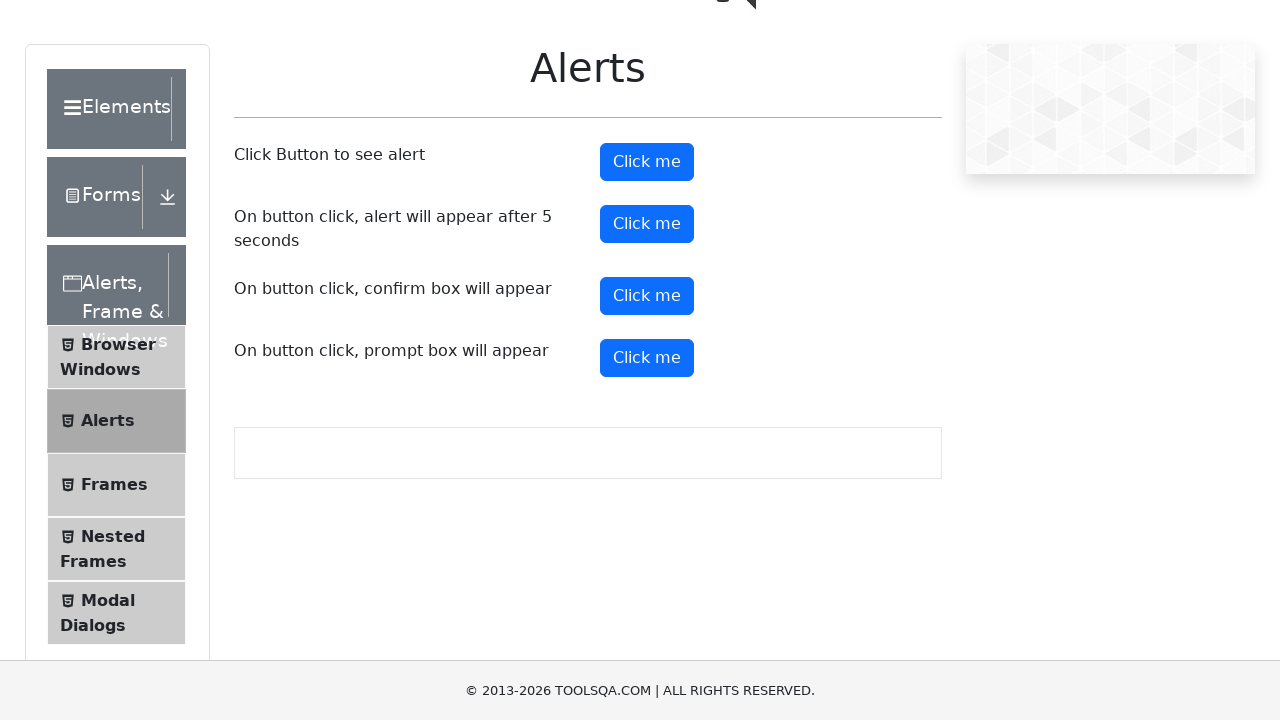

Scrolled down using arrow key
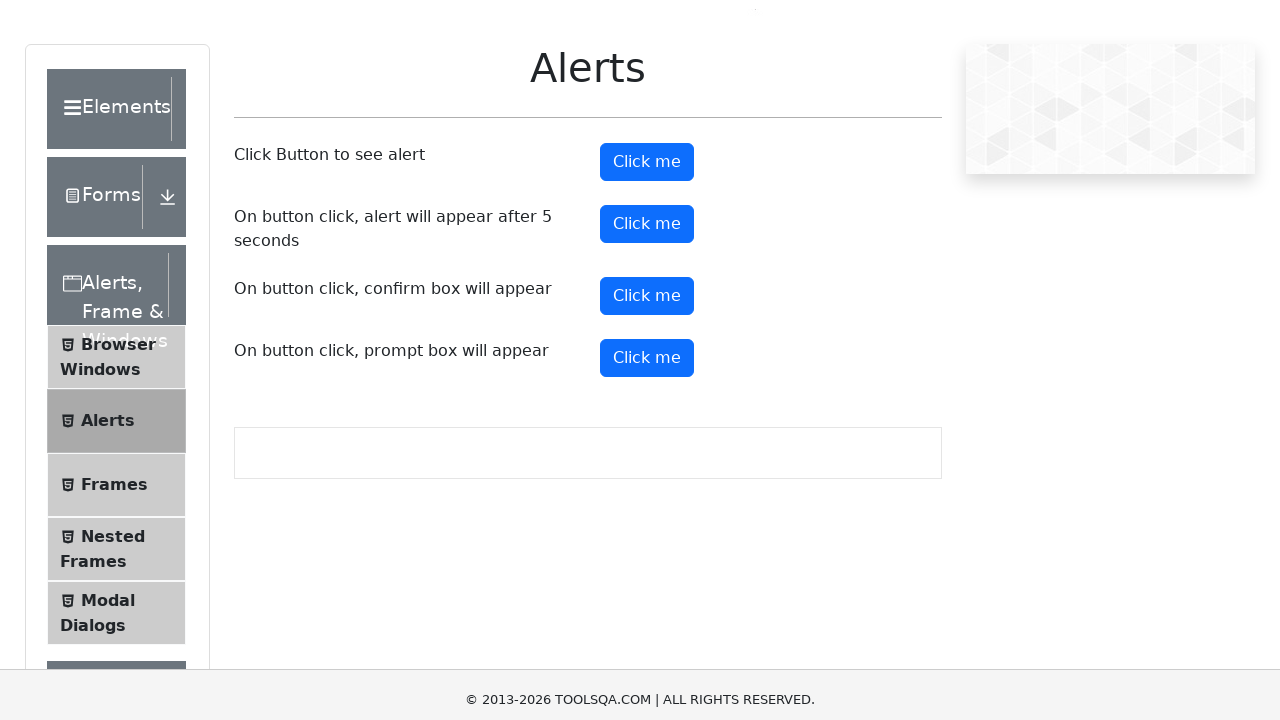

Scrolled down using arrow key
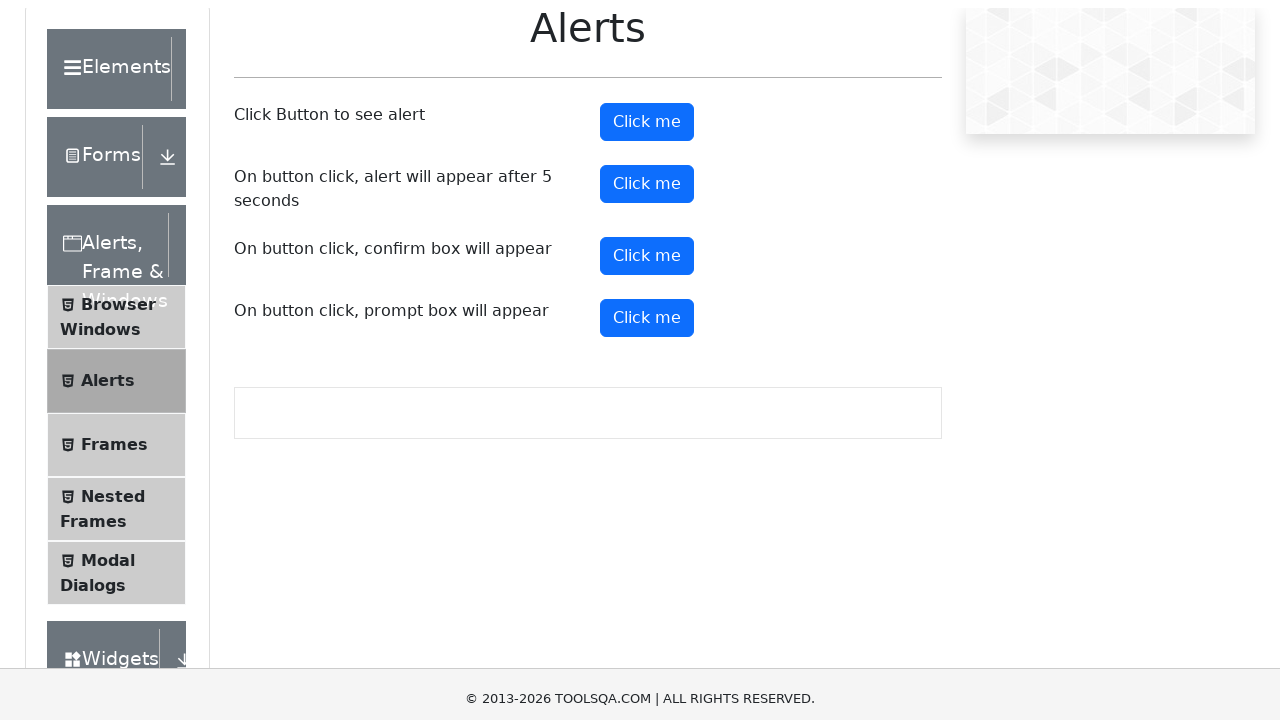

Scrolled down using arrow key
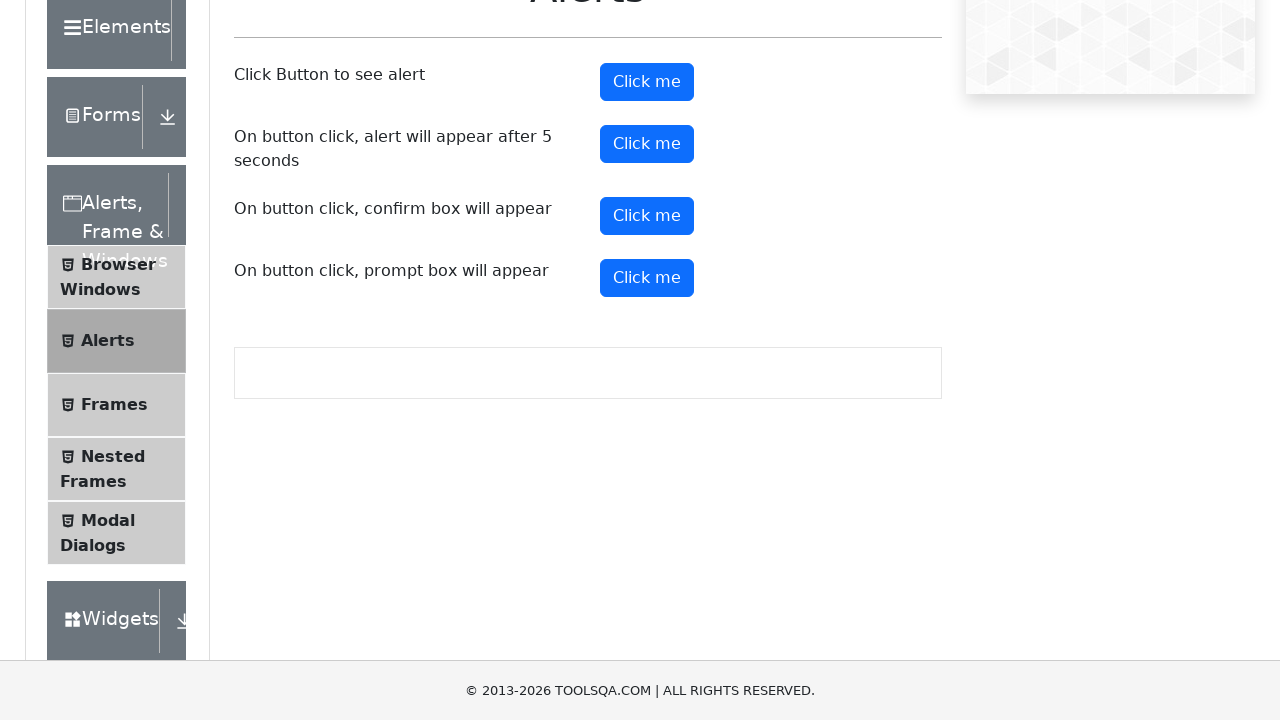

Scrolled down using arrow key
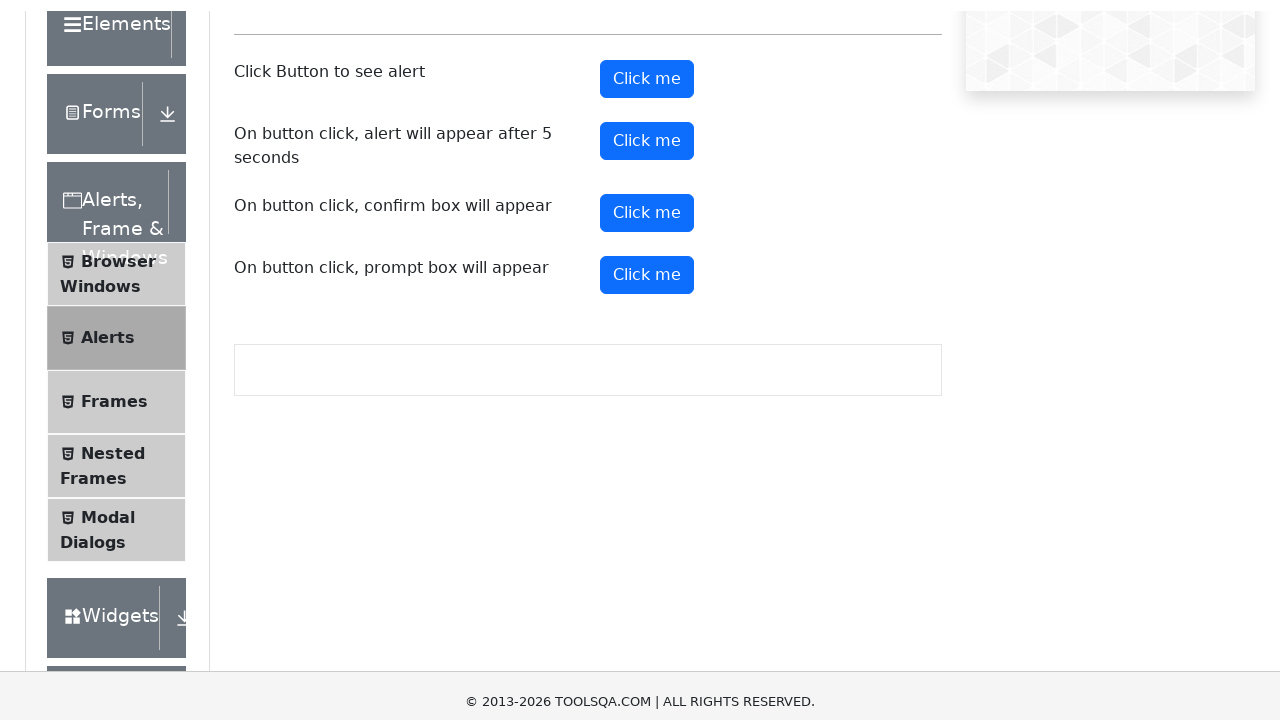

Scrolled down using arrow key
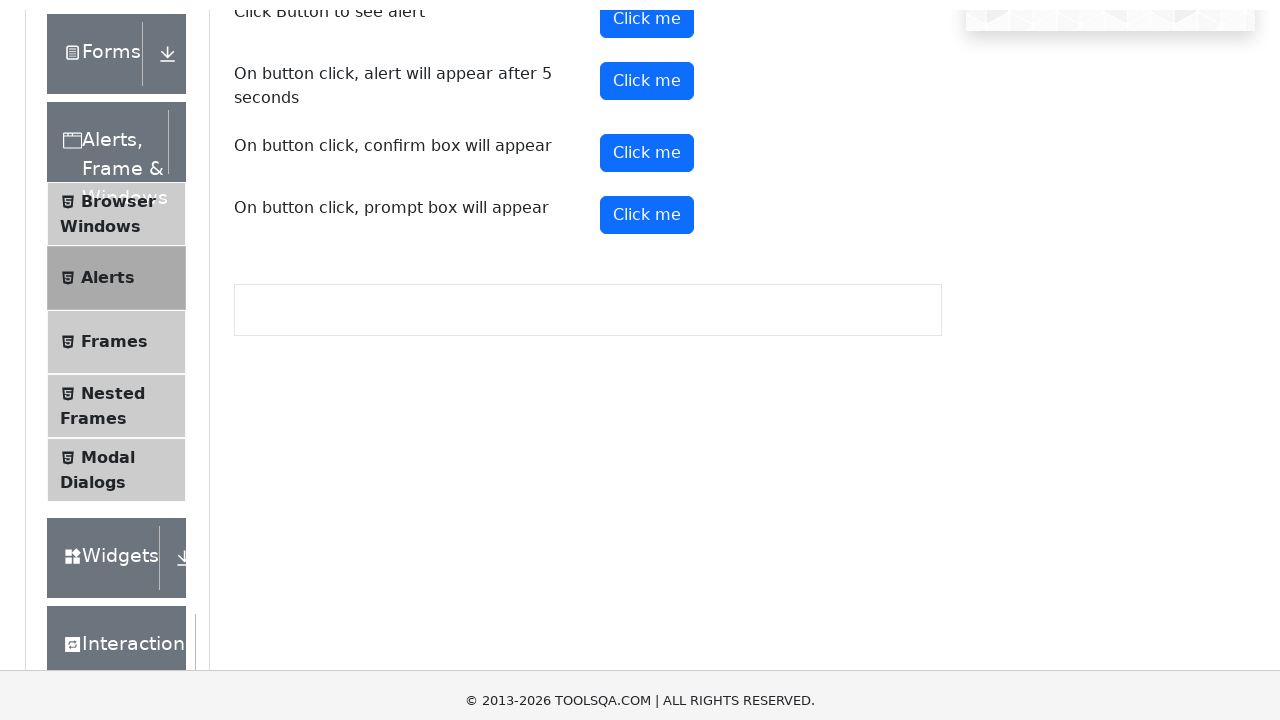

Set up dialog handler to accept prompt with text 'Hello '
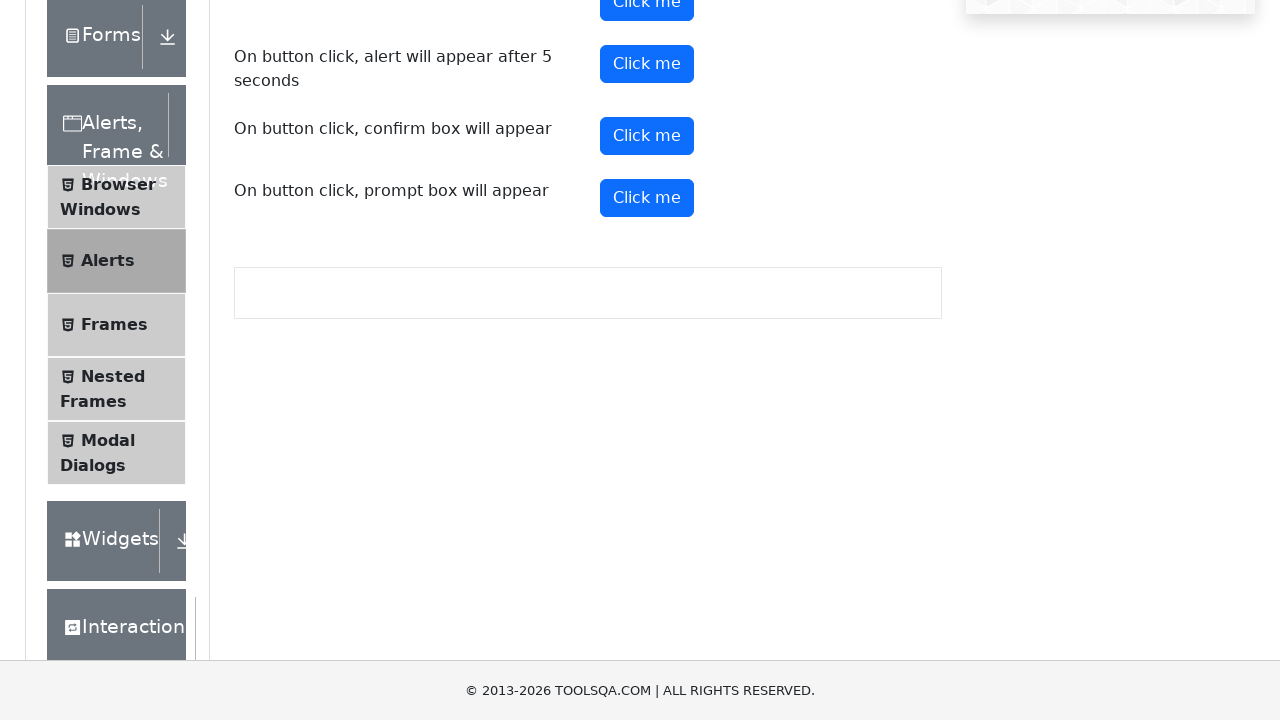

Clicked on the prompt button at (647, 198) on #promtButton
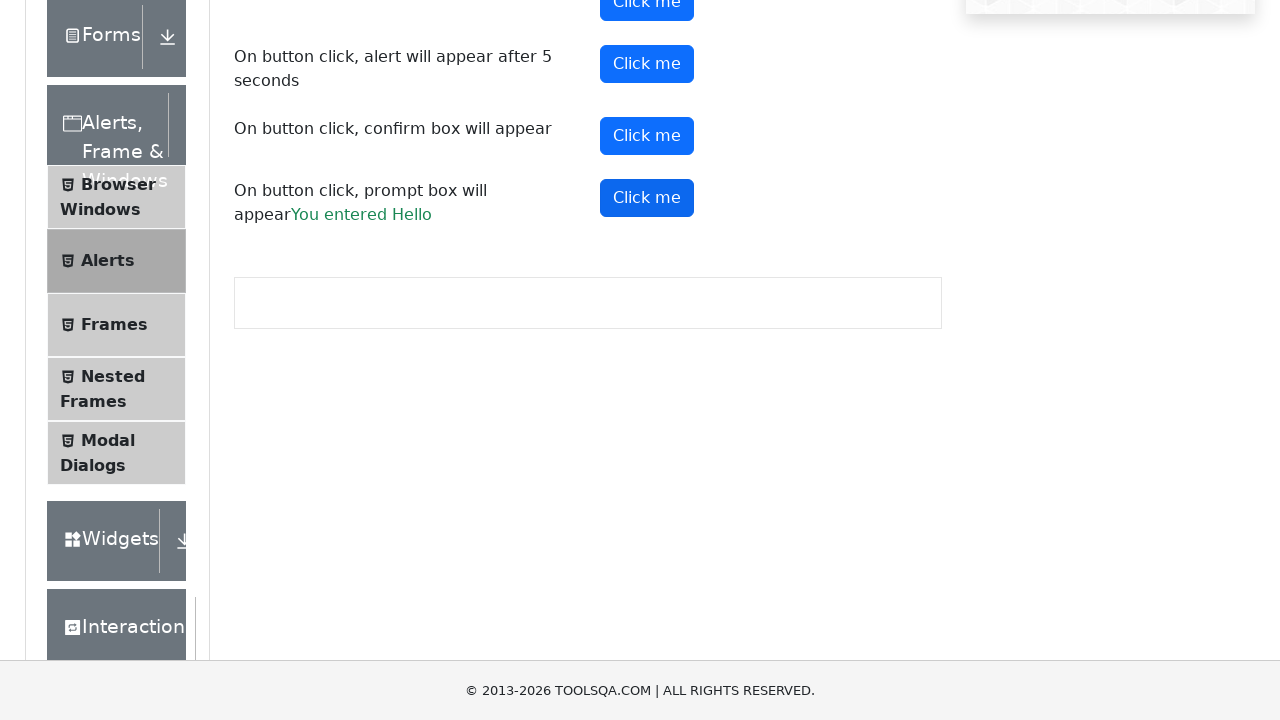

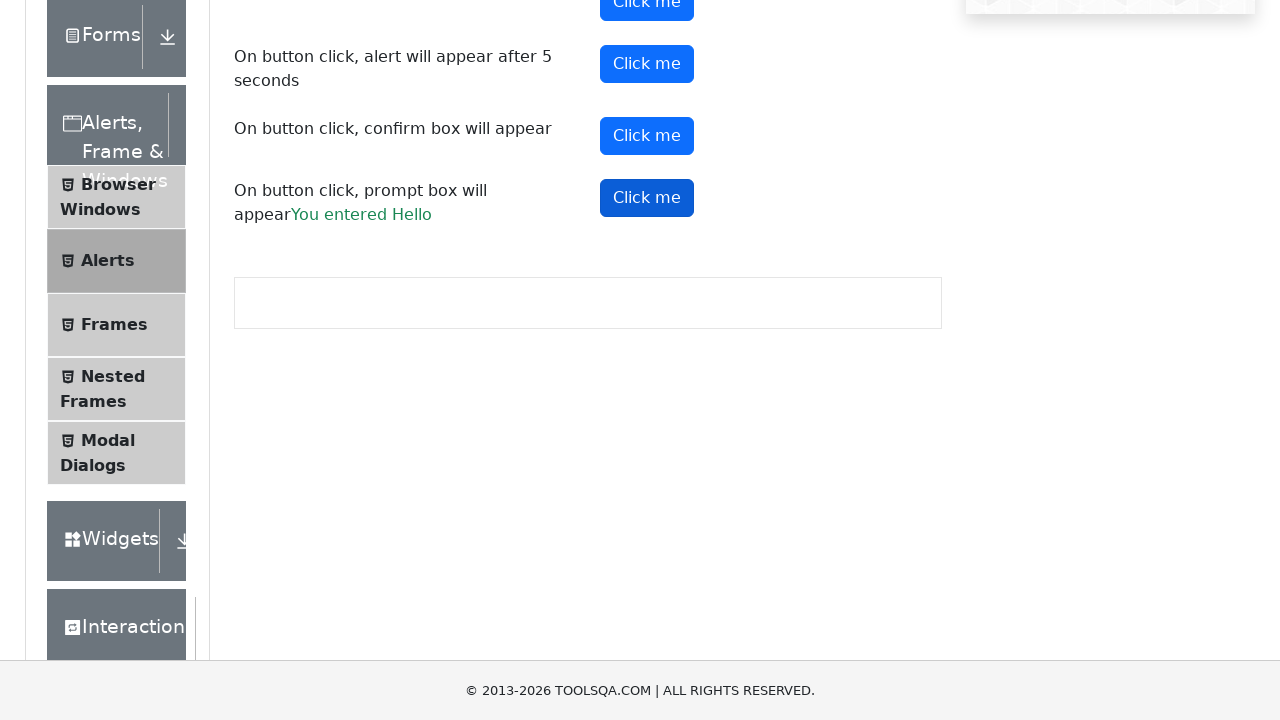